Navigates from 'Who I Am' page to 'How I Test' page by clicking navigation link

Starting URL: http://www.duncannisbet.co.uk/who-is-duncan-nisbet

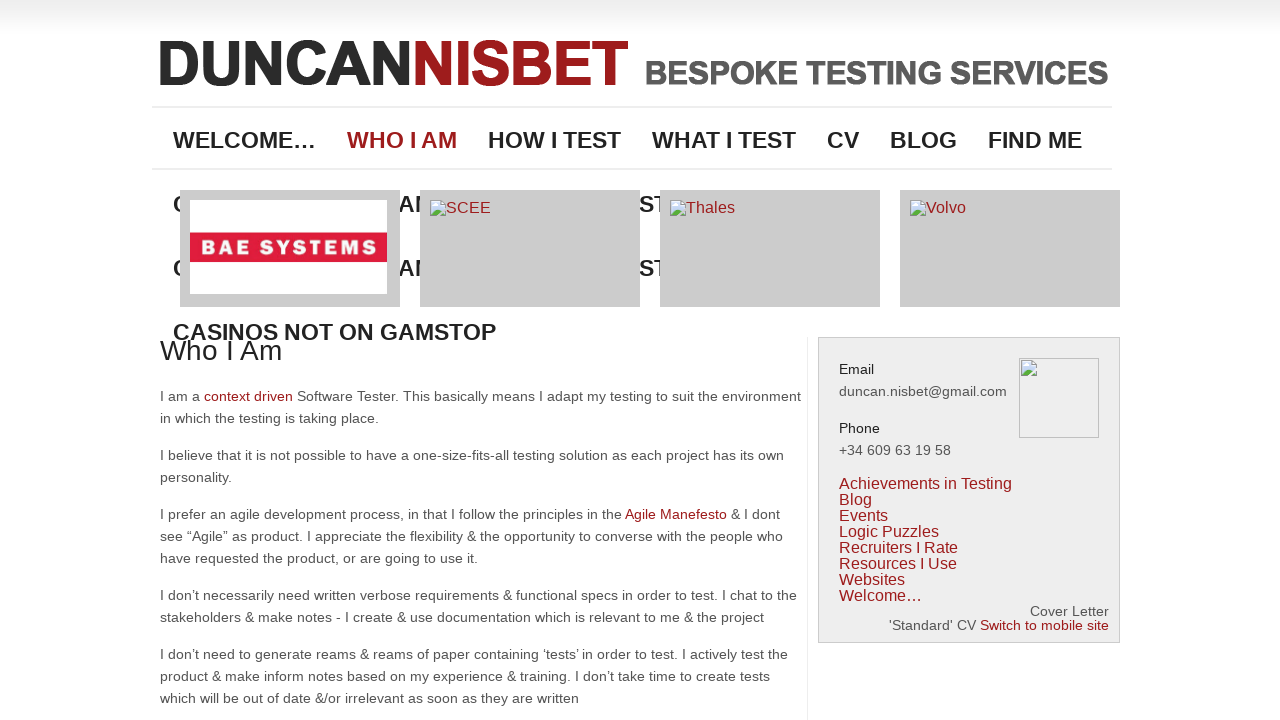

Clicked navigation link to 'How I Test' page at (549, 140) on #menu-item-91
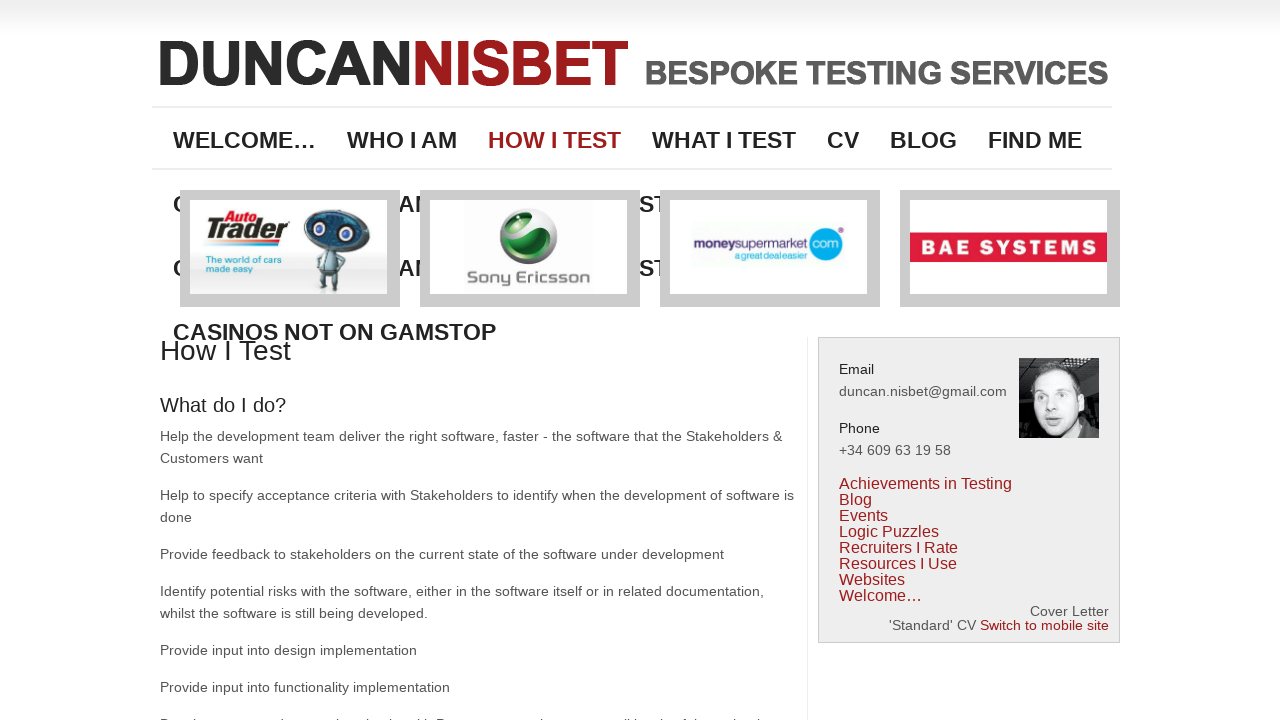

Waited for page to load completely
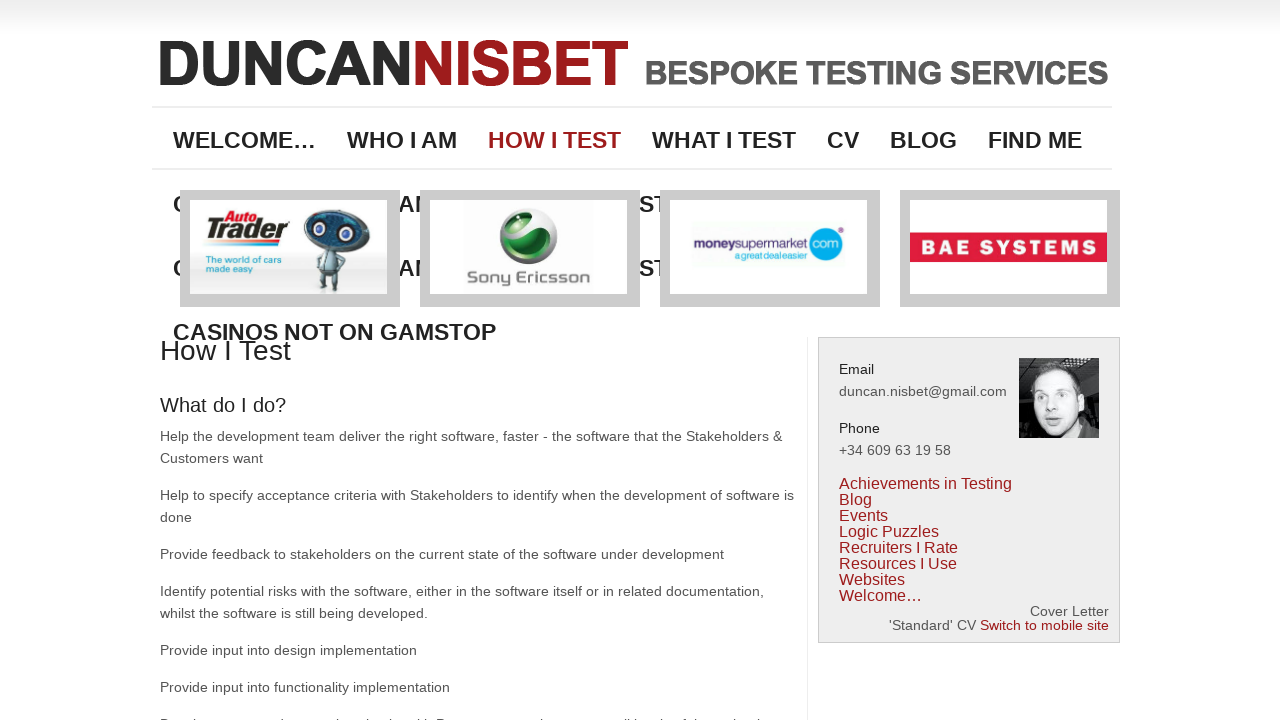

Verified page title matches 'How I will test your software | Duncan Nisbet'
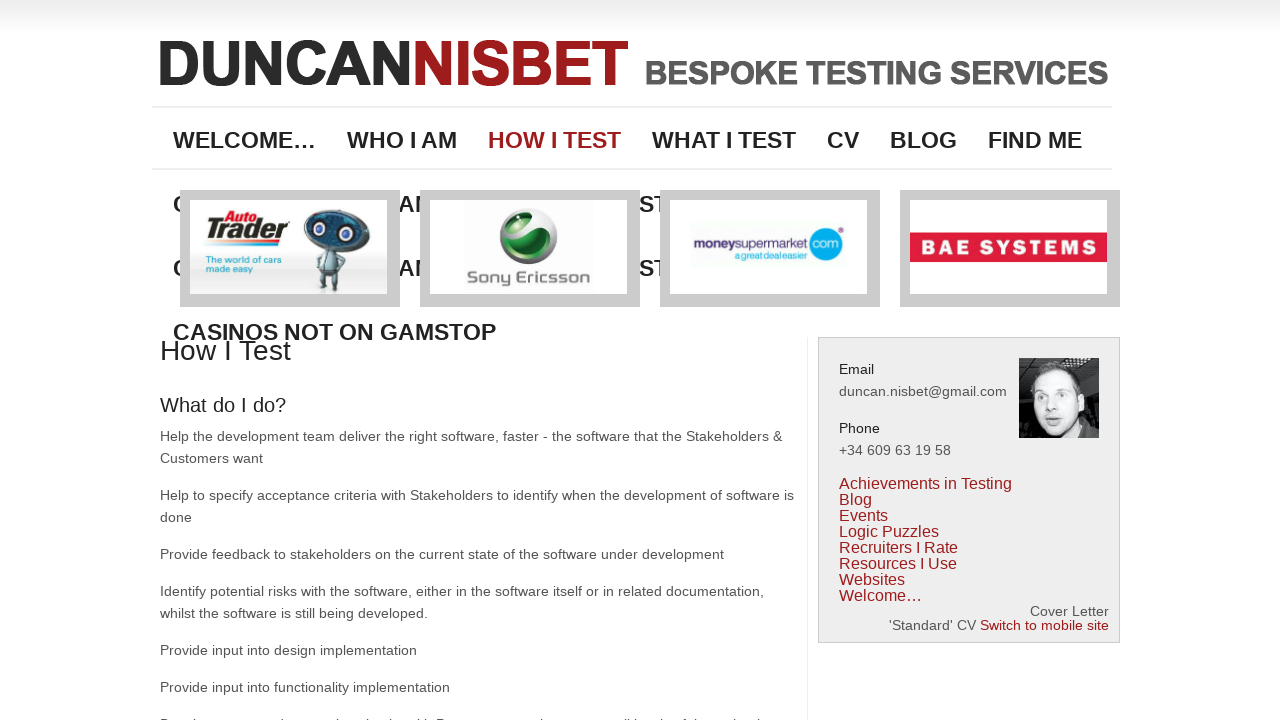

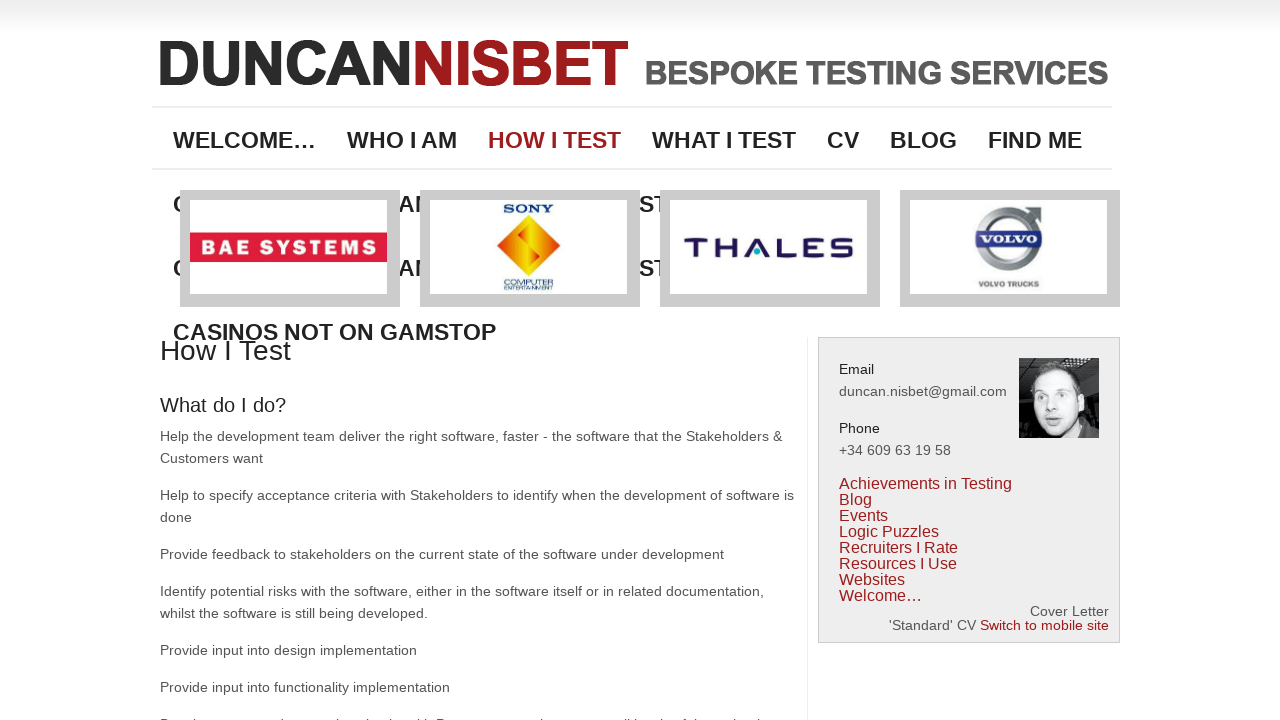